Fills out a demo form with personal information including name, email, gender selection, role dropdown, and development preferences checkboxes

Starting URL: https://katalon-test.s3.amazonaws.com/demo-aut/dist/html/form.html

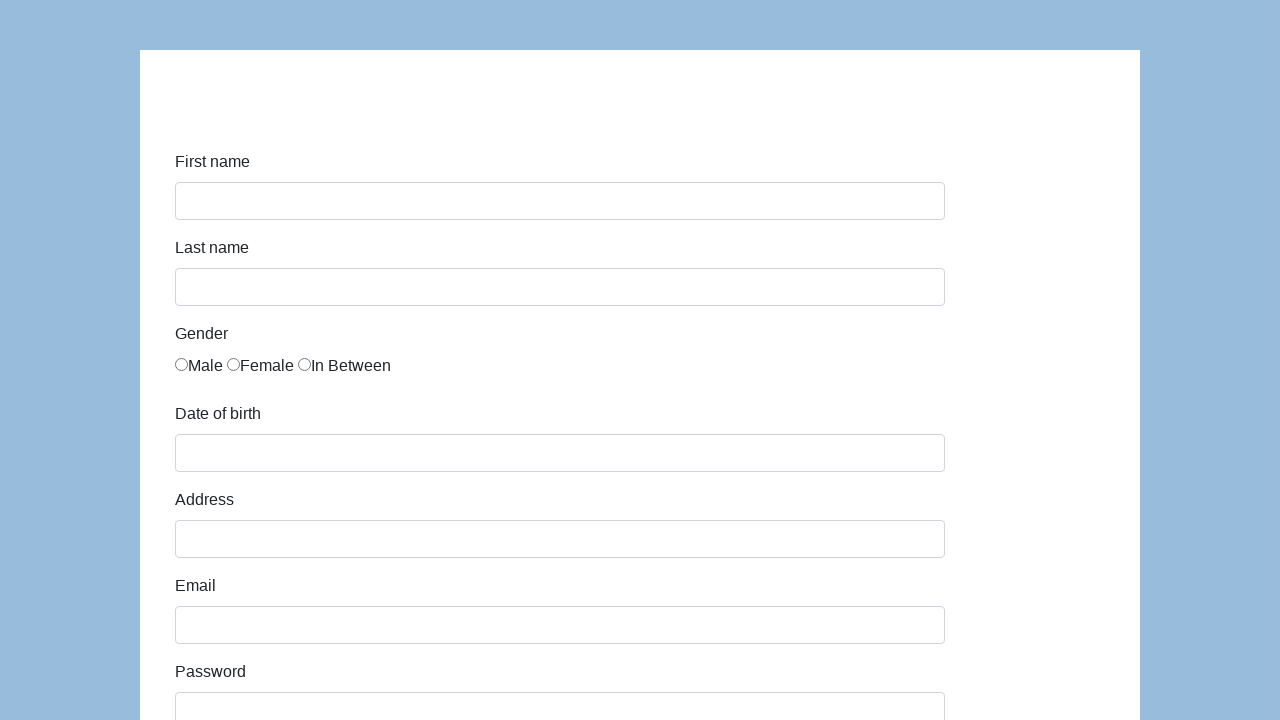

Clicked on first name input field at (560, 201) on #first-name
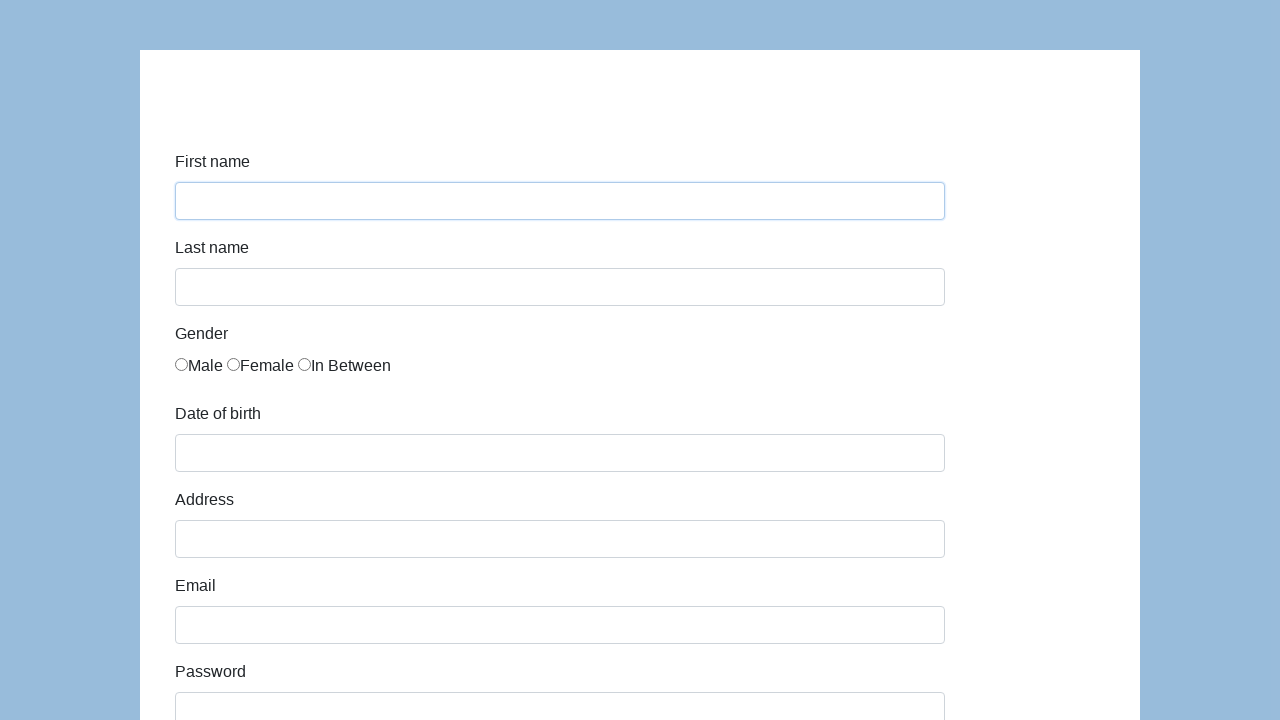

Filled first name field with 'Tymoteusza' on #first-name
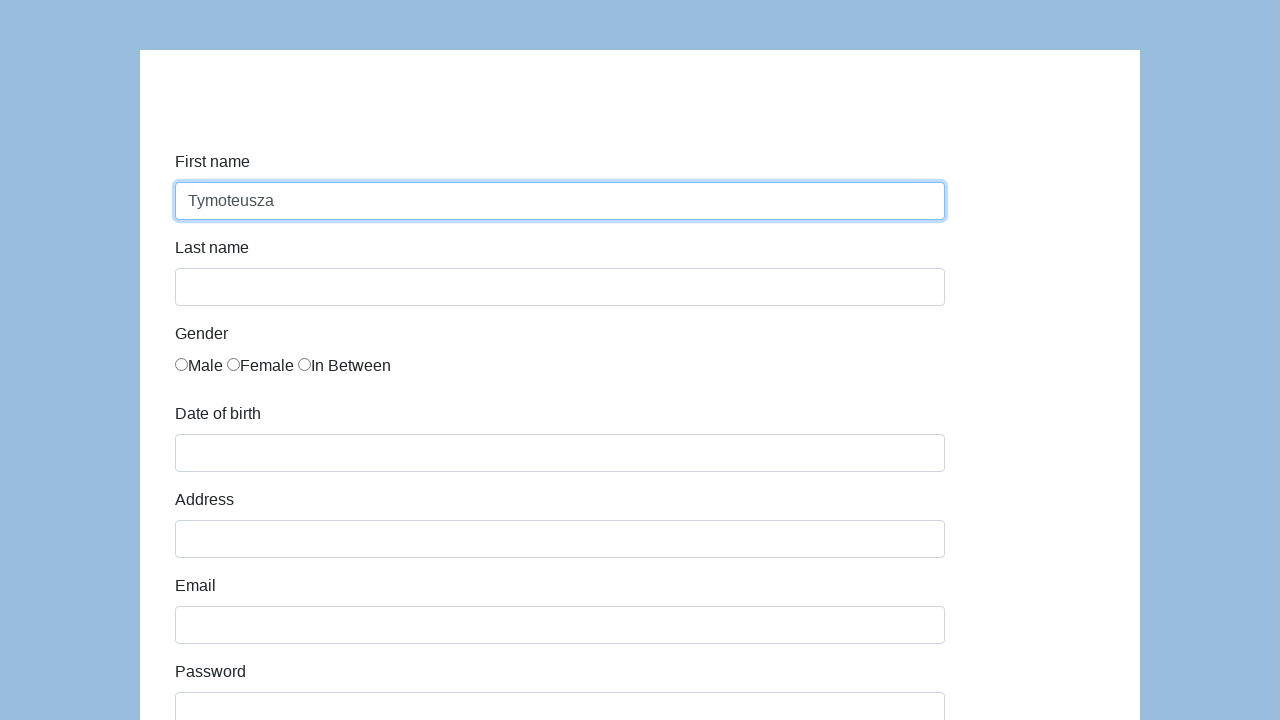

Clicked on last name input field at (560, 287) on #last-name
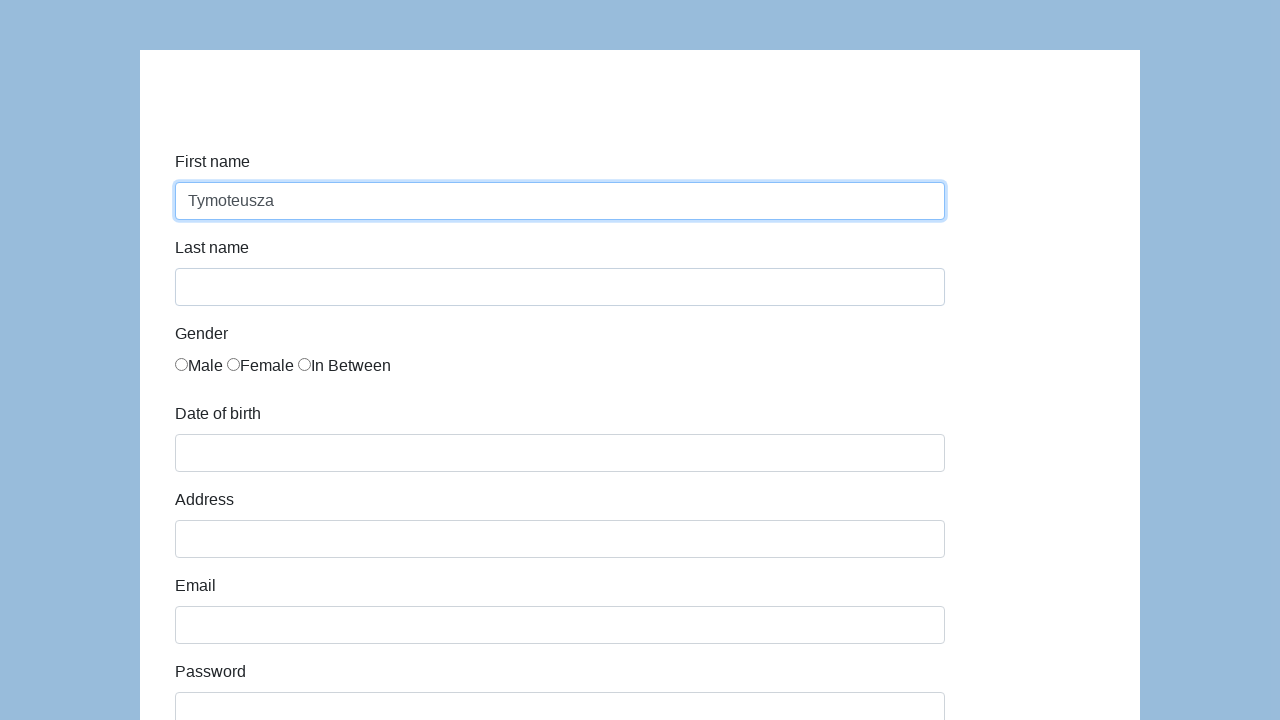

Filled last name field with 'Kowalski' on #last-name
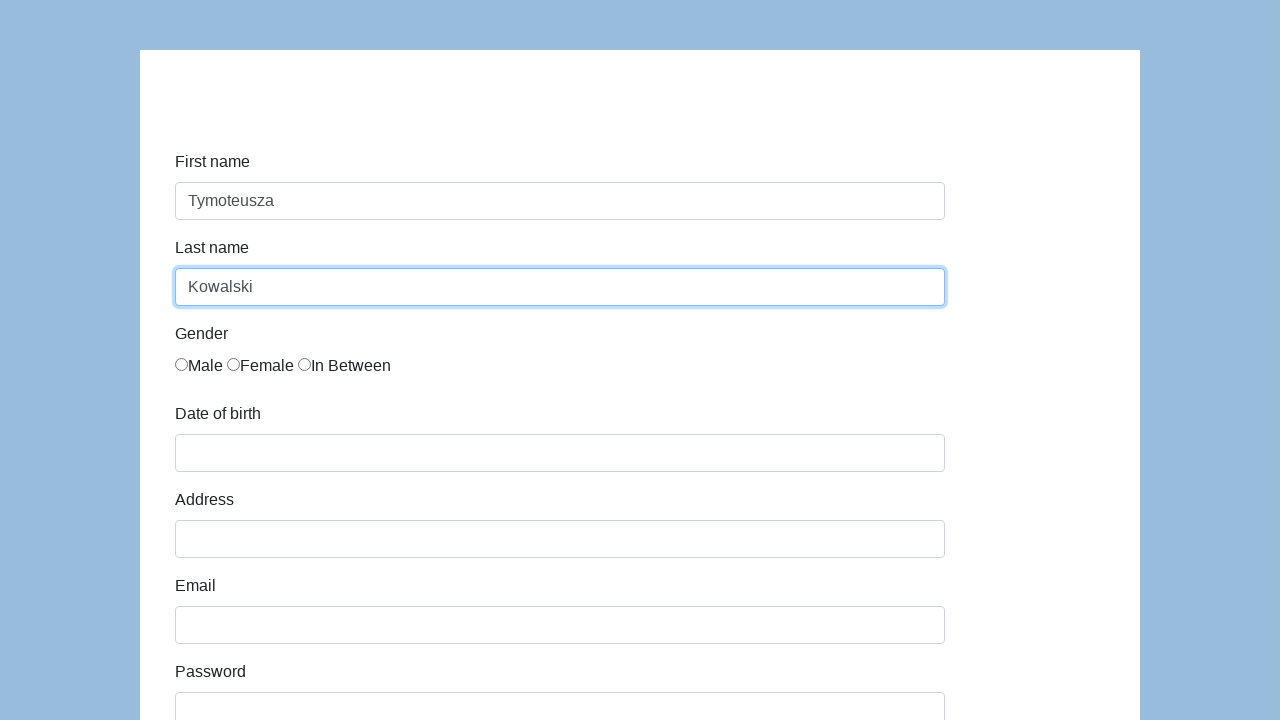

Clicked on email input field at (560, 625) on #email
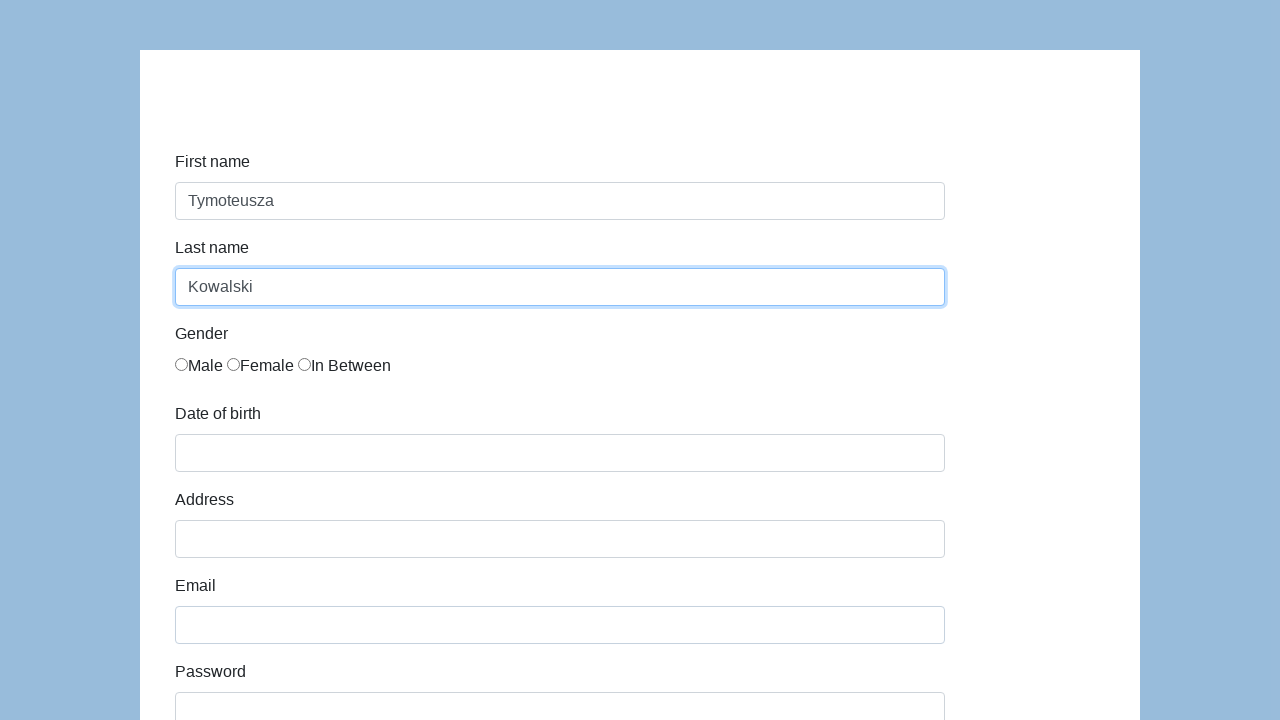

Filled email field with 'mail+20260225-094911@test.com' on #email
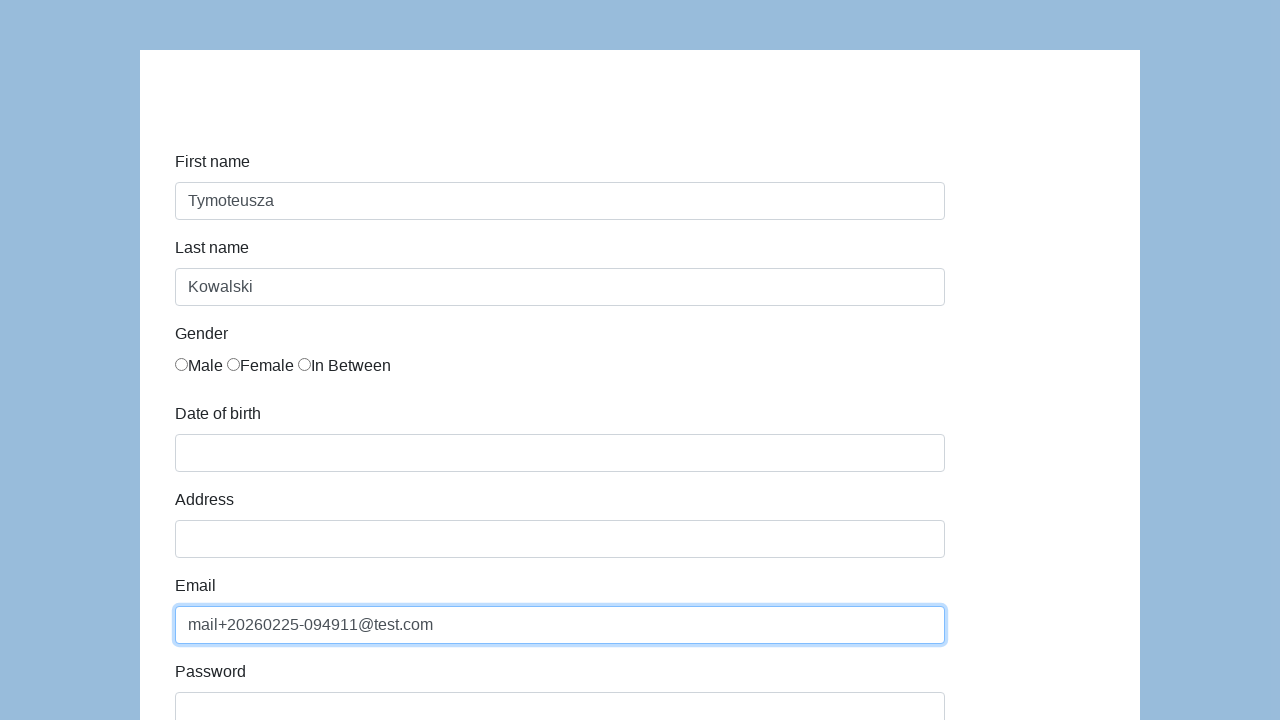

Selected 'In Between' gender option (third option) at (304, 364) on input[name='gender'] >> nth=2
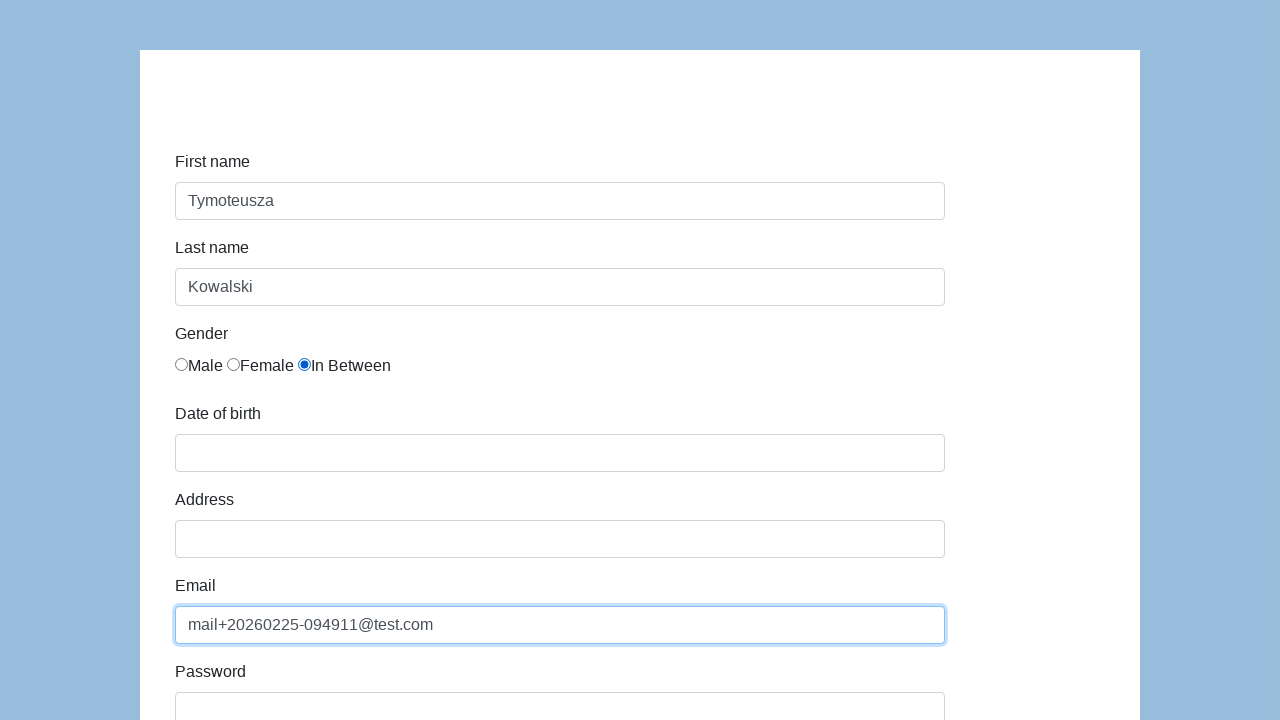

Selected 'QA' from role dropdown on #role
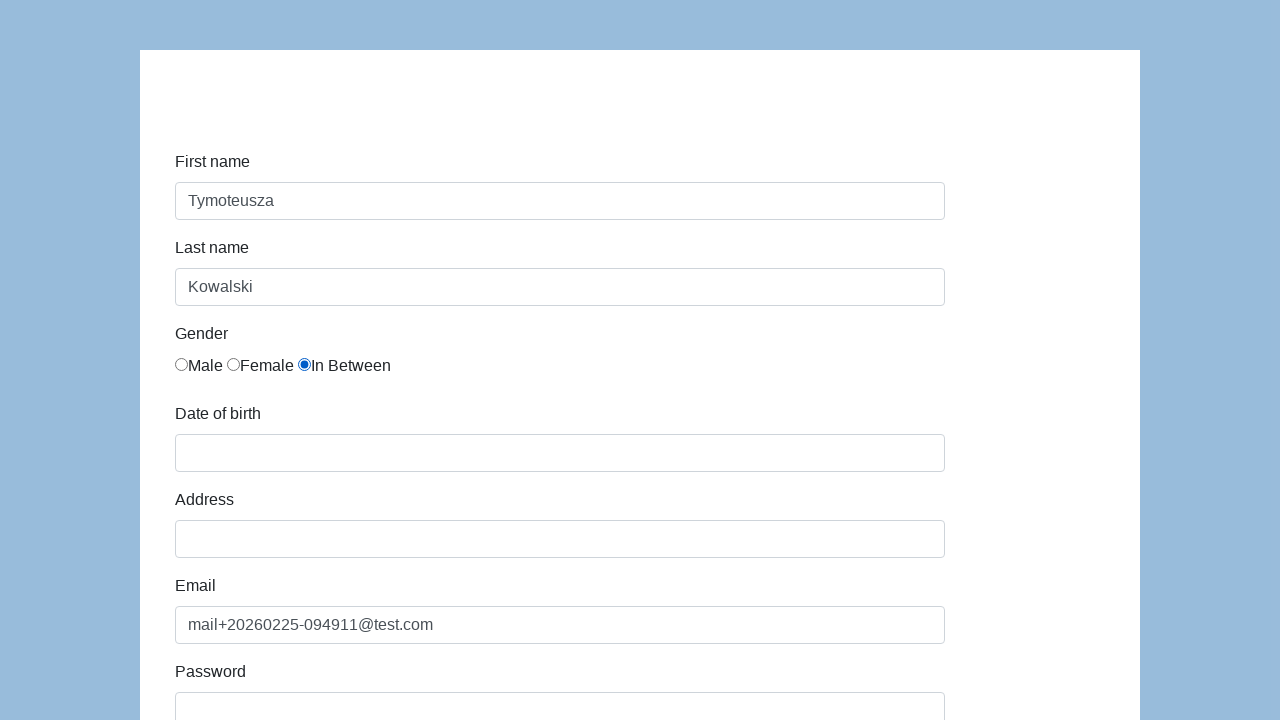

Checked first checkbox (Read Books) at (182, 360) on input[type='checkbox'] >> nth=0
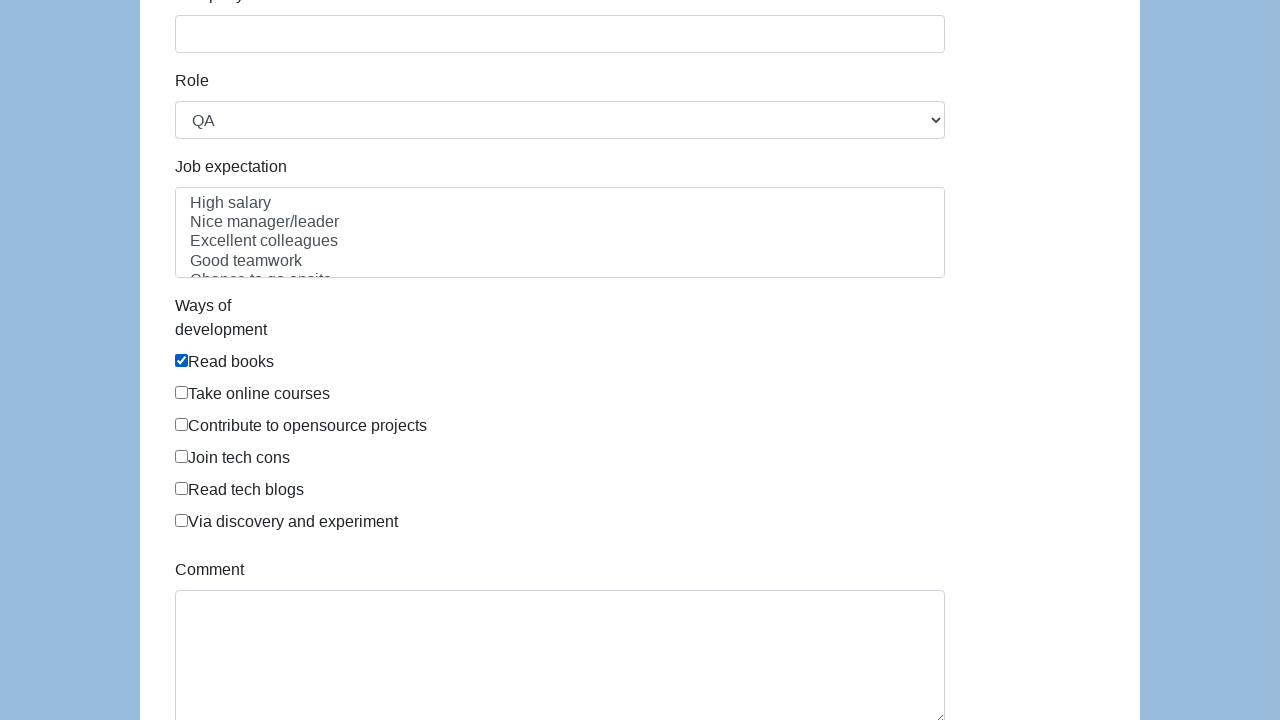

Checked third checkbox at (182, 424) on input[type='checkbox'] >> nth=2
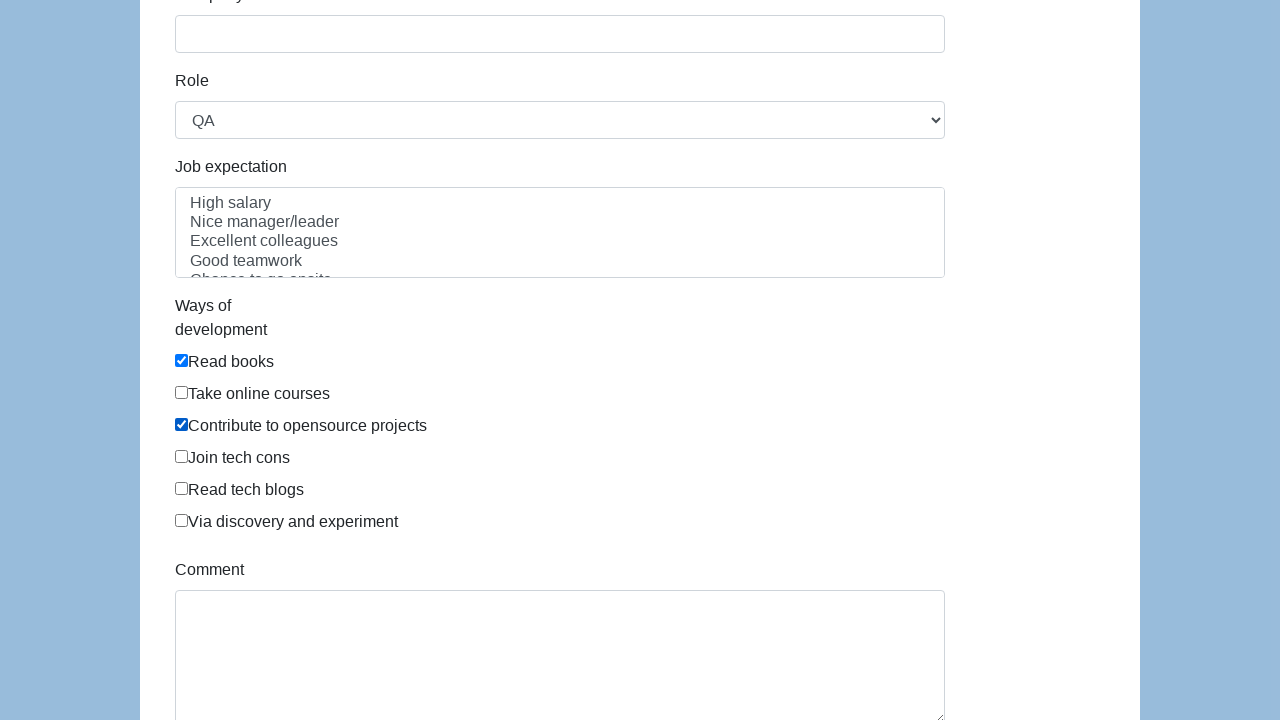

Checked fifth checkbox at (182, 488) on input[type='checkbox'] >> nth=4
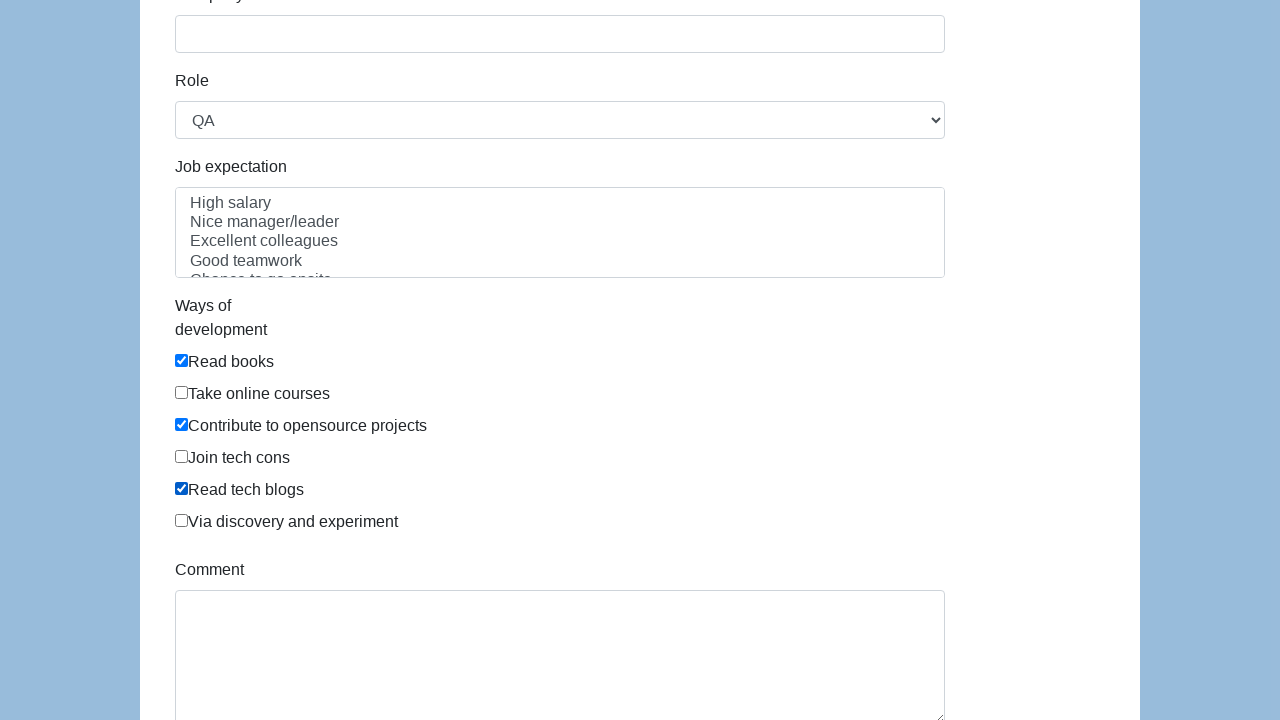

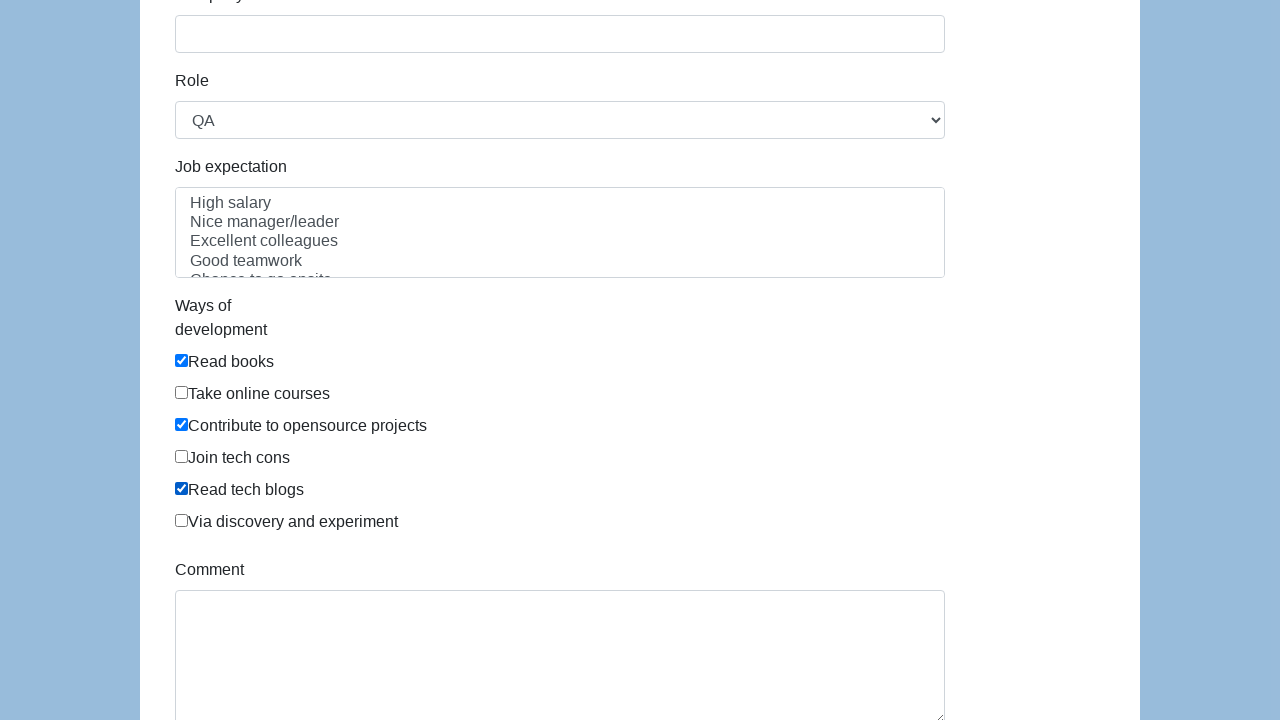